Tests vertical and horizontal scrolling by specific pixel amounts on a large page

Starting URL: https://the-internet.herokuapp.com/large

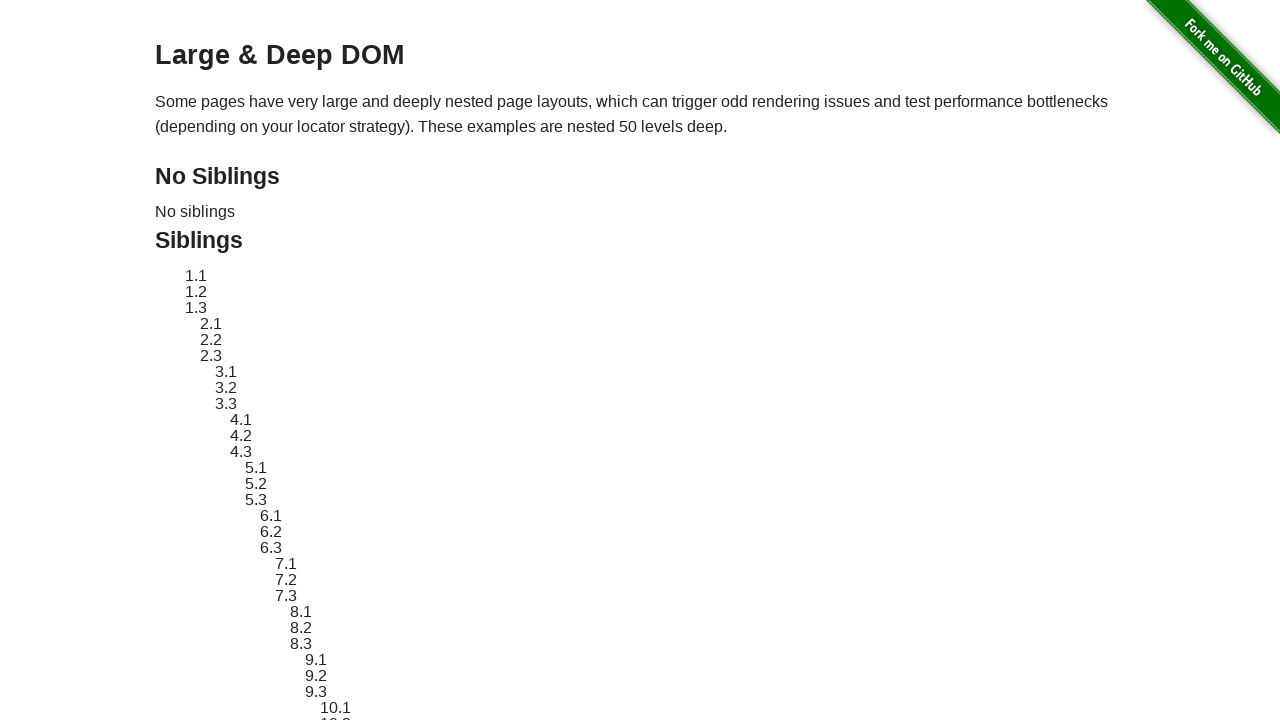

Scrolled down 3000 pixels vertically and 500 pixels horizontally on large page
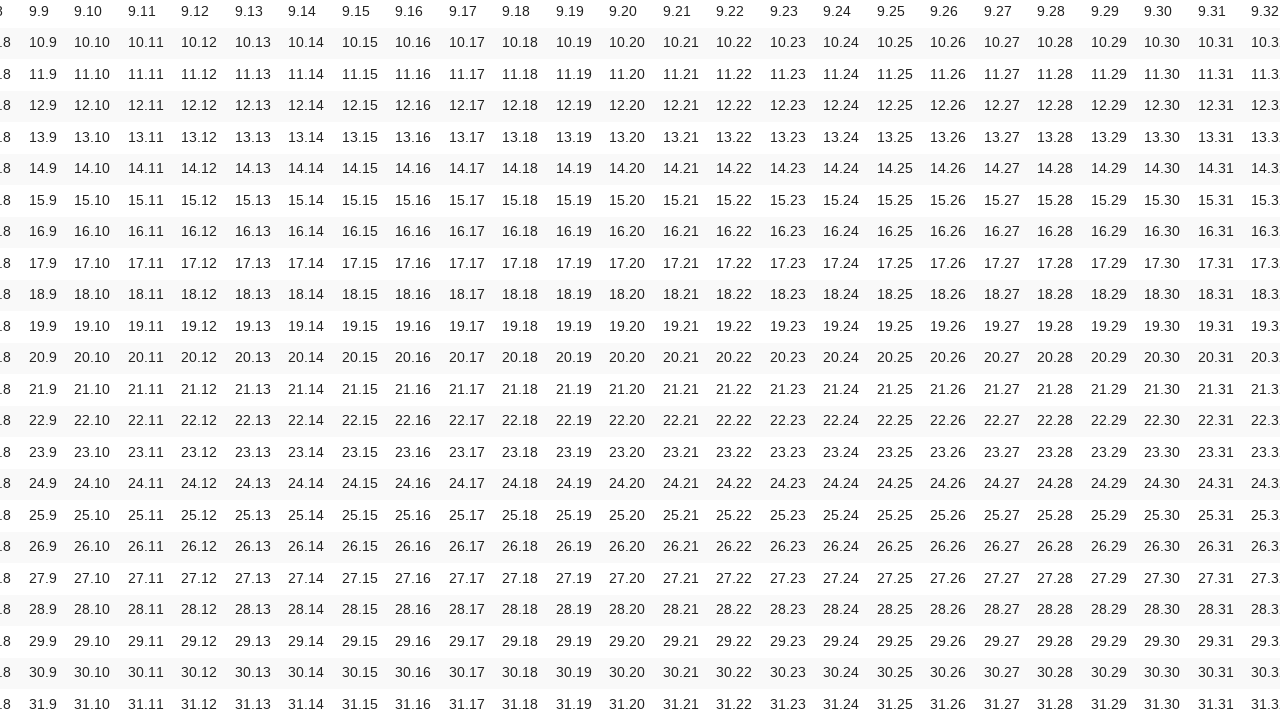

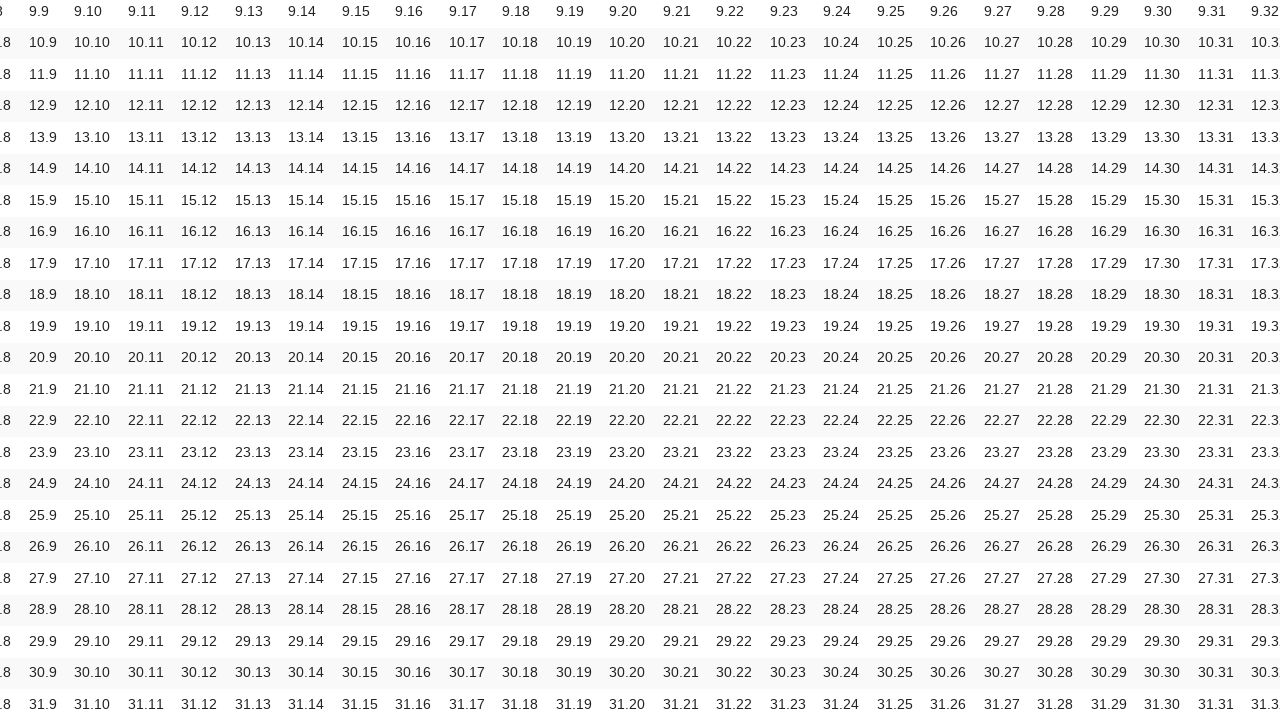